Tests setting cucumber quantity to 0 then incrementing 3 times before adding to cart

Starting URL: https://rahulshettyacademy.com/seleniumPractise/#/

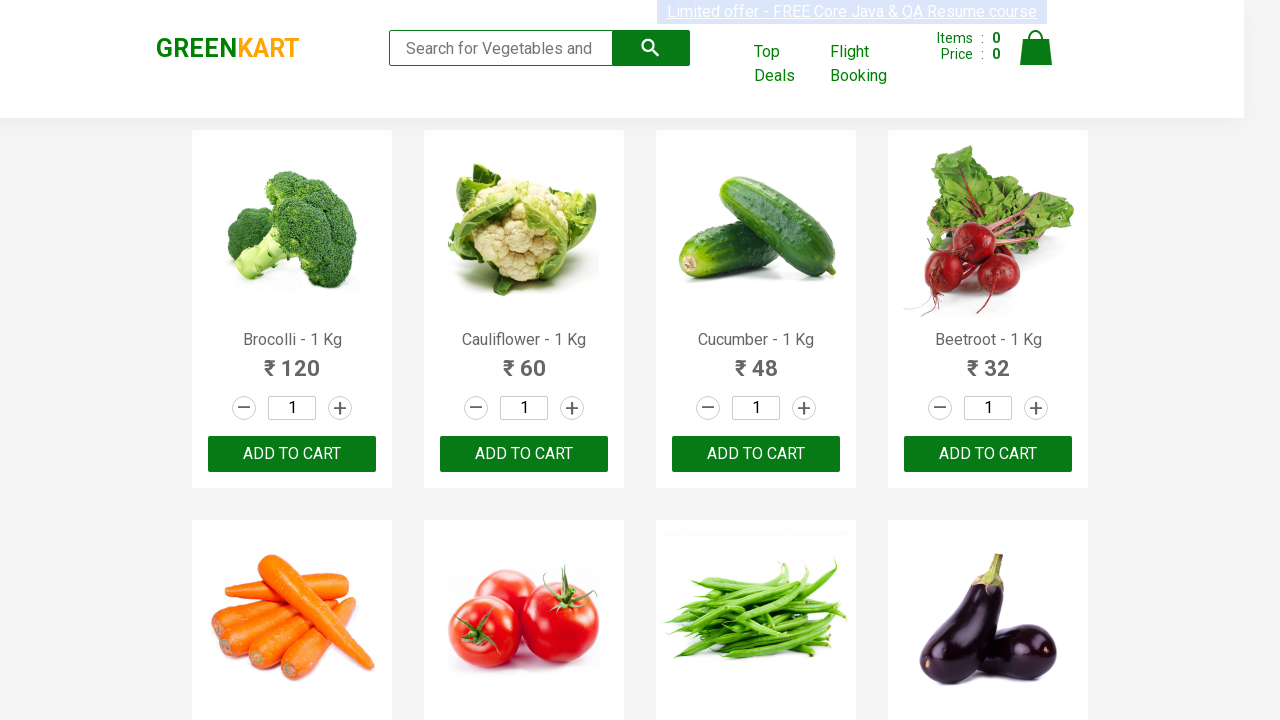

Set cucumber quantity to 0 on .products > :nth-child(3) > .stepper-input > .quantity
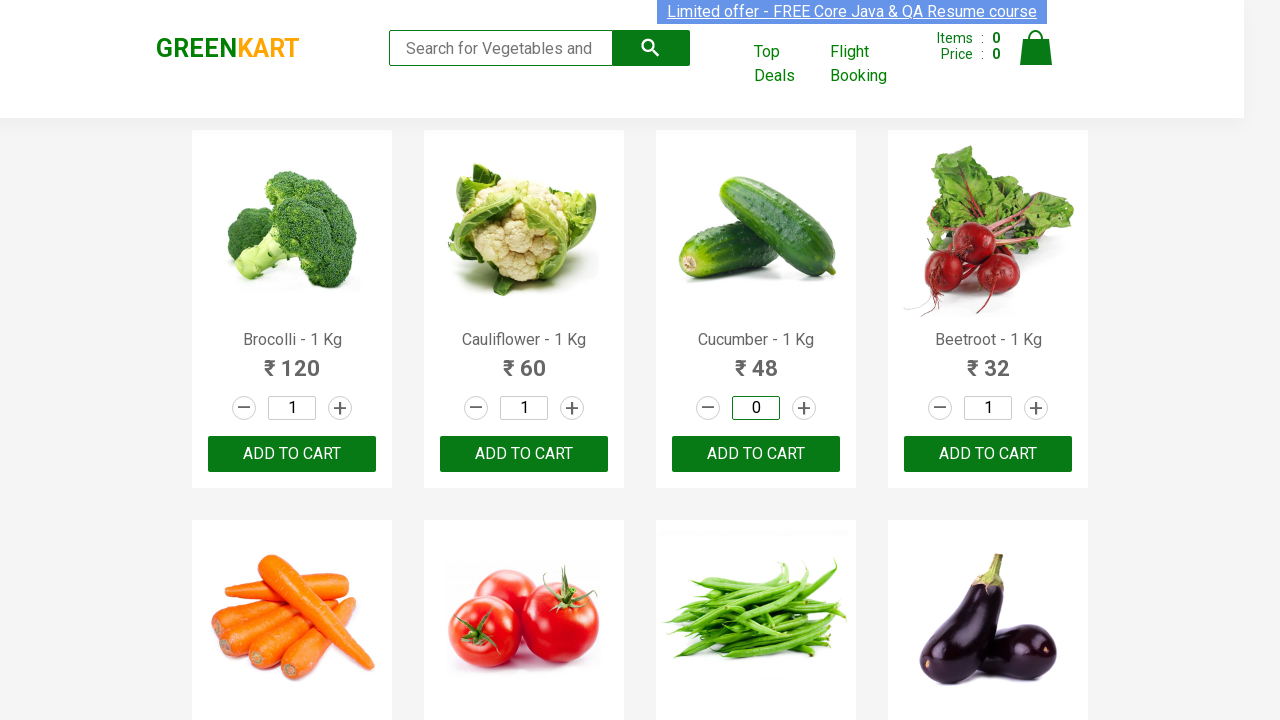

Incremented cucumber quantity (1st increment) at (804, 408) on .products > :nth-child(3) > .stepper-input > .increment
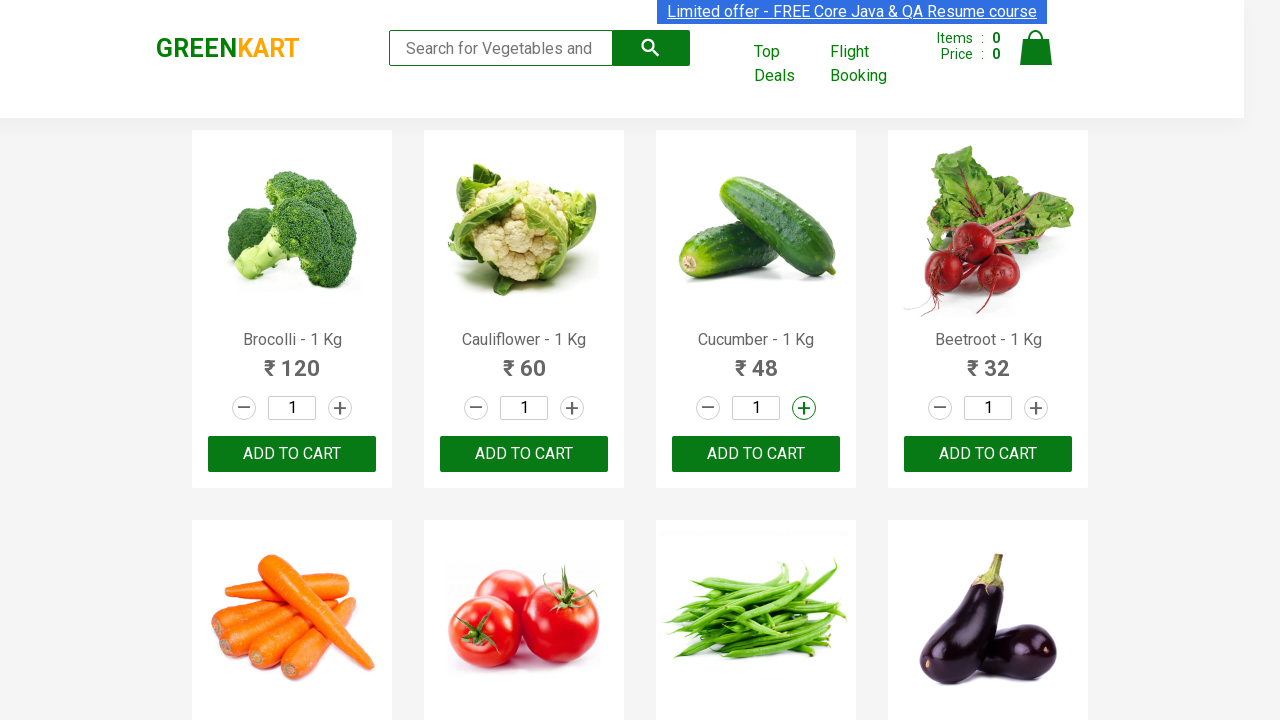

Incremented cucumber quantity (2nd increment) at (804, 408) on .products > :nth-child(3) > .stepper-input > .increment
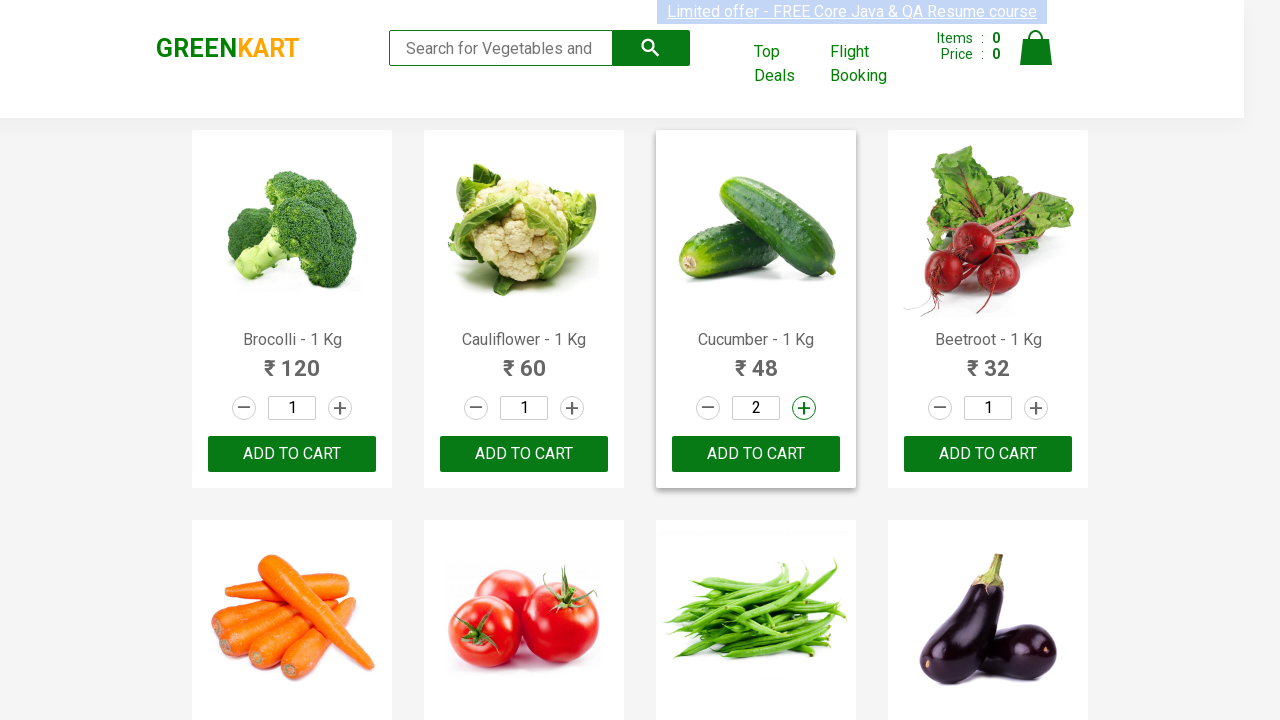

Incremented cucumber quantity (3rd increment) at (804, 408) on .products > :nth-child(3) > .stepper-input > .increment
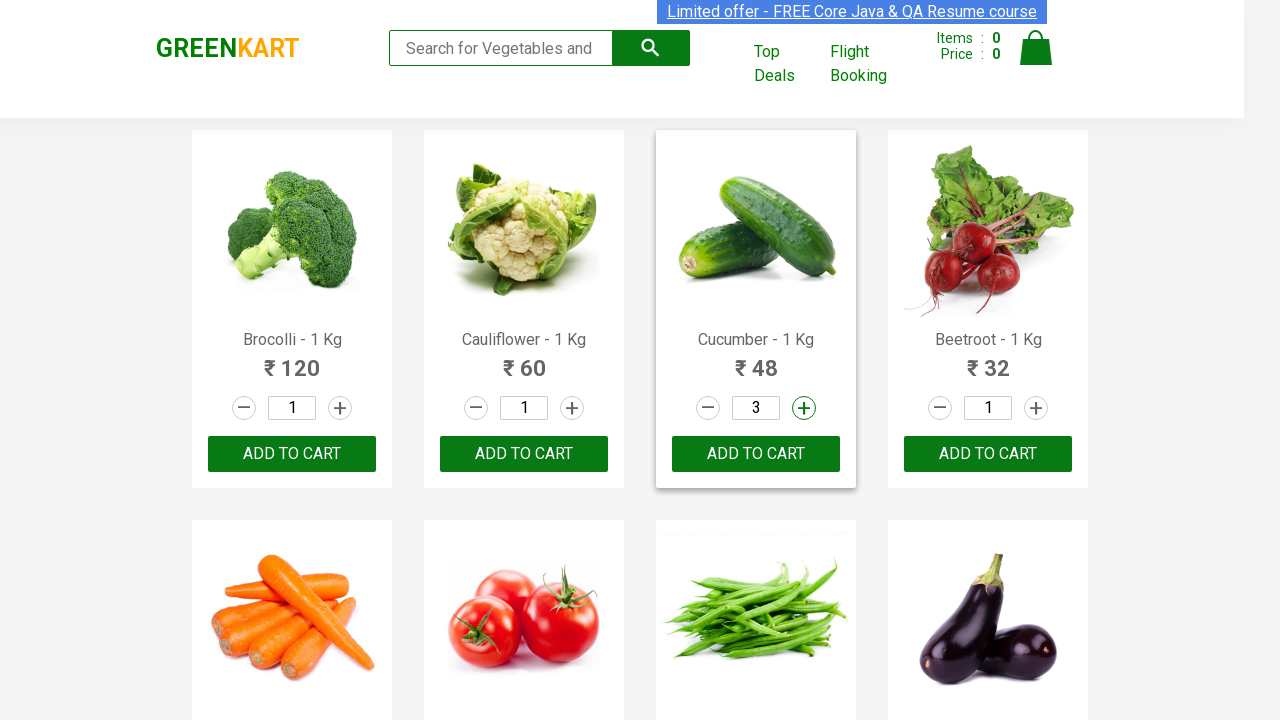

Added cucumber to cart at (756, 454) on .products > :nth-child(3) > .product-action > button
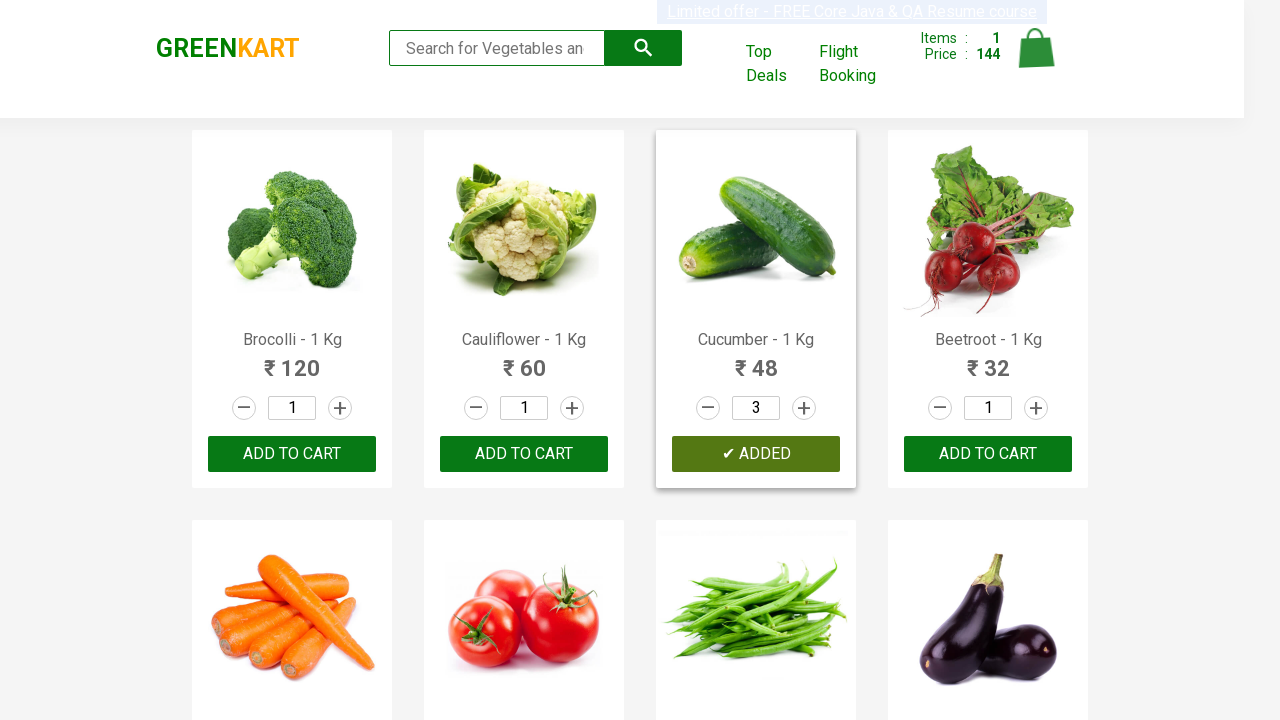

Opened cart preview at (1036, 59) on .cart-icon
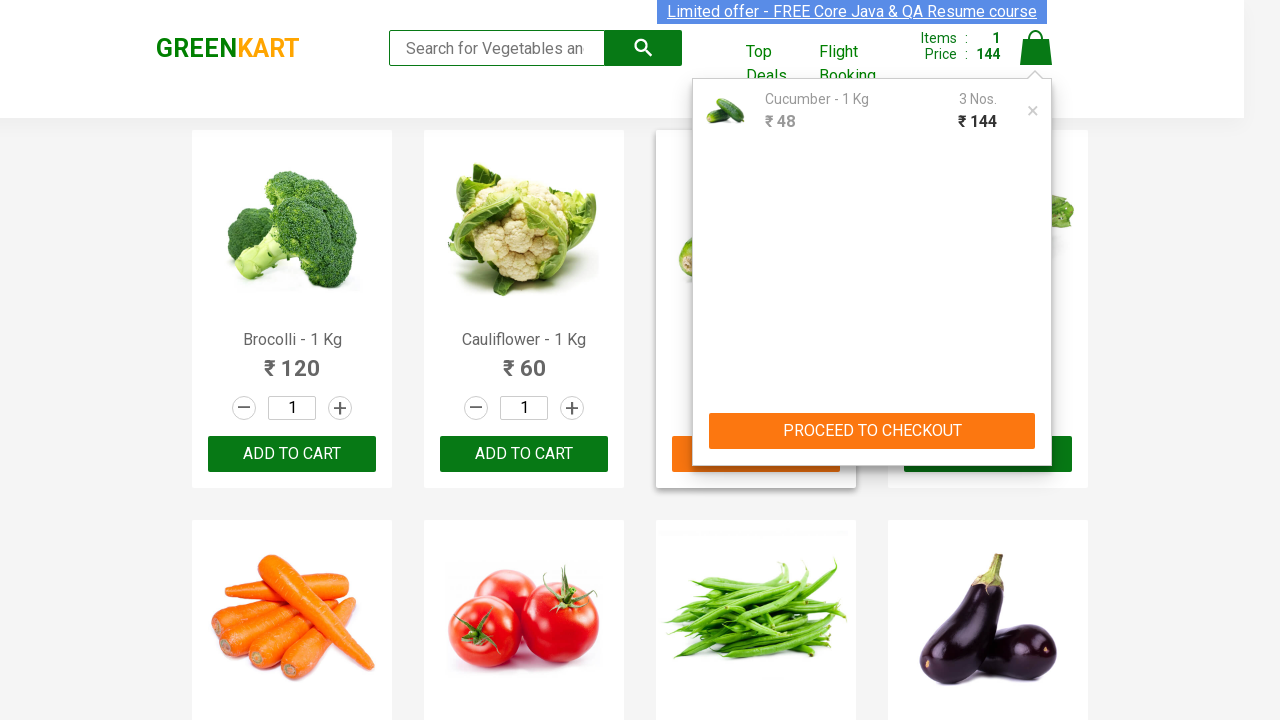

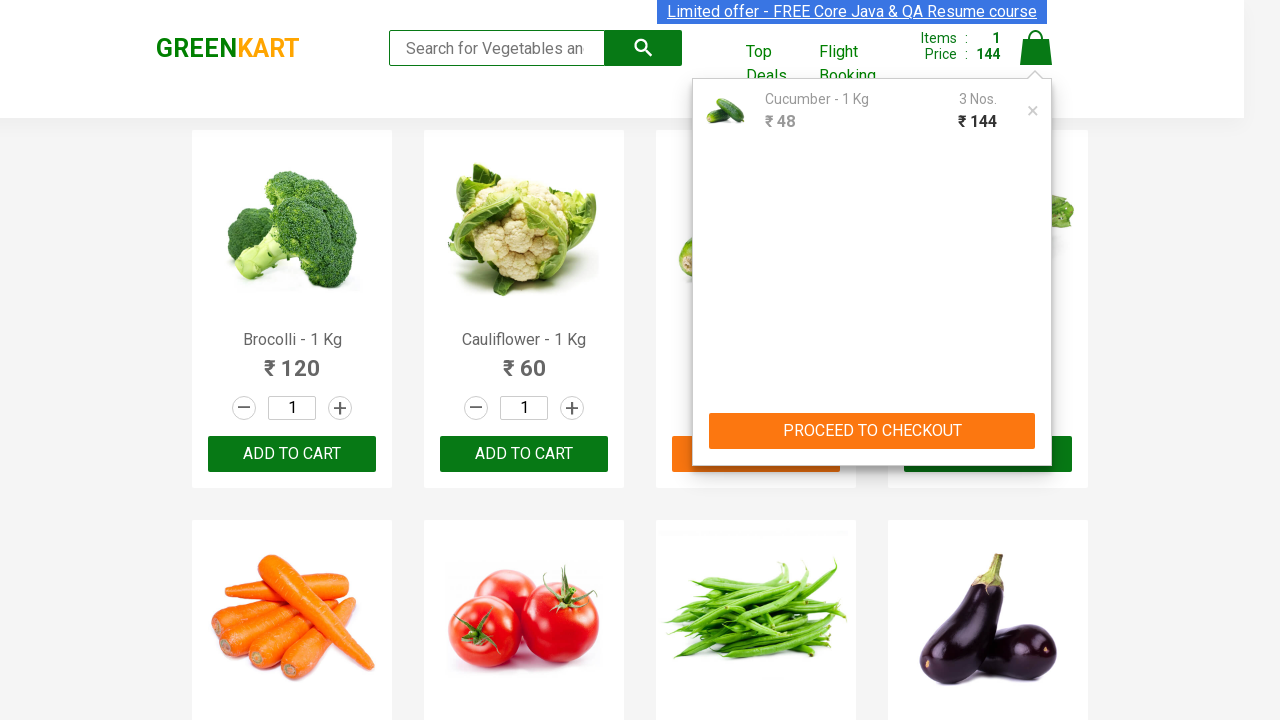